Tests an HTML form by filling various input fields including text fields, textarea, dropdown selection, checkboxes, and radio buttons

Starting URL: https://testpages.herokuapp.com/styled/basic-html-form-test.html

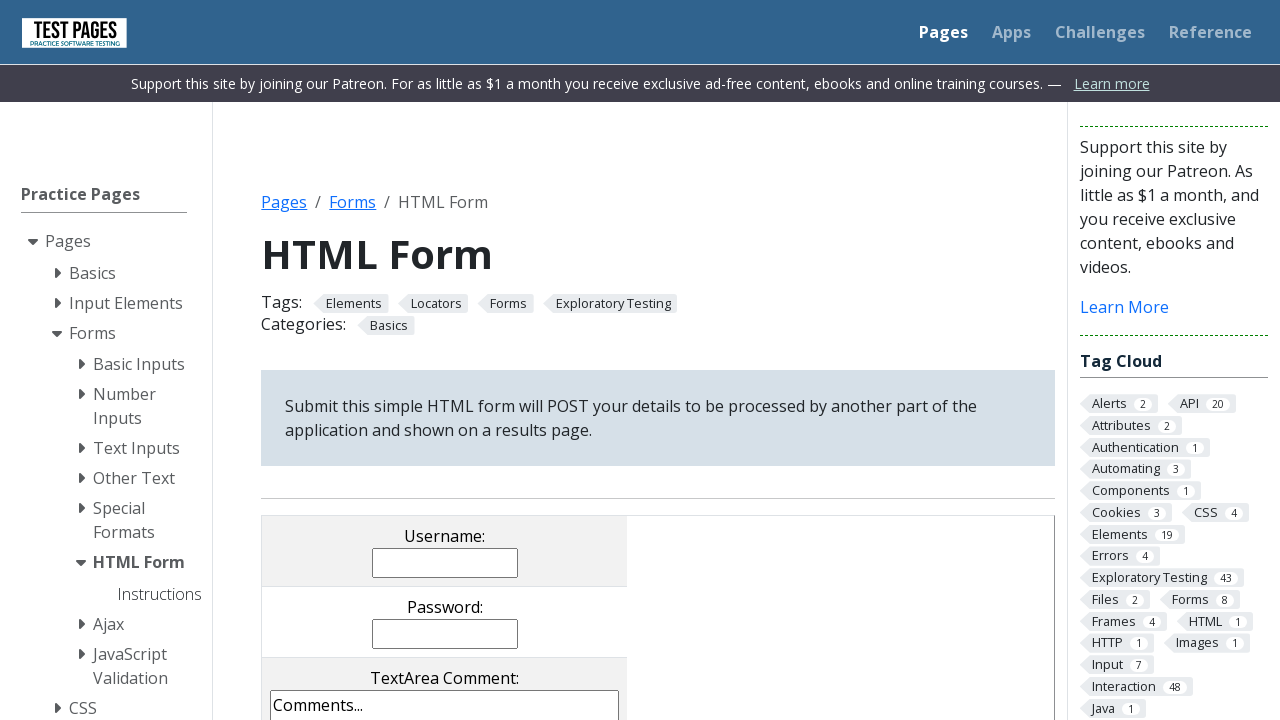

Filled username field with 'Nikolina Delcheva' on //*[@id="HTMLFormElements"]/table/tbody/tr[1]/td/input
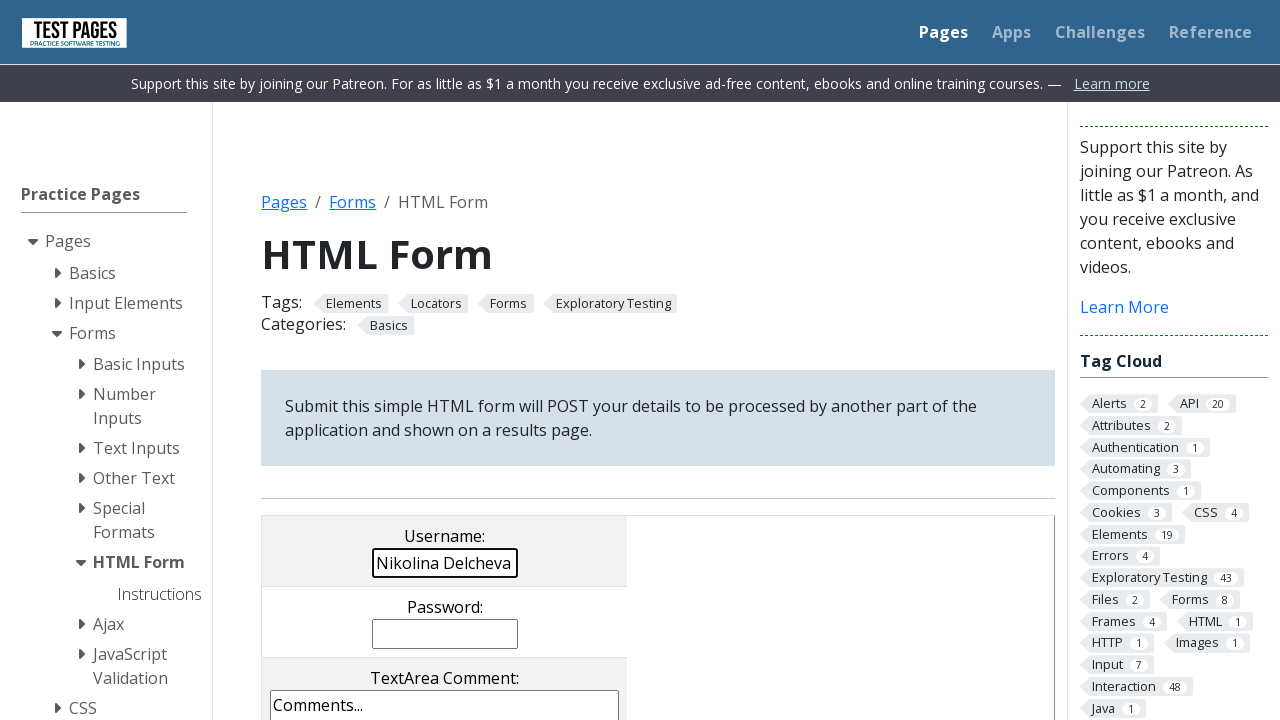

Filled password field with 'ObichamKotki' on //*[@id="HTMLFormElements"]/table/tbody/tr[2]/td/input
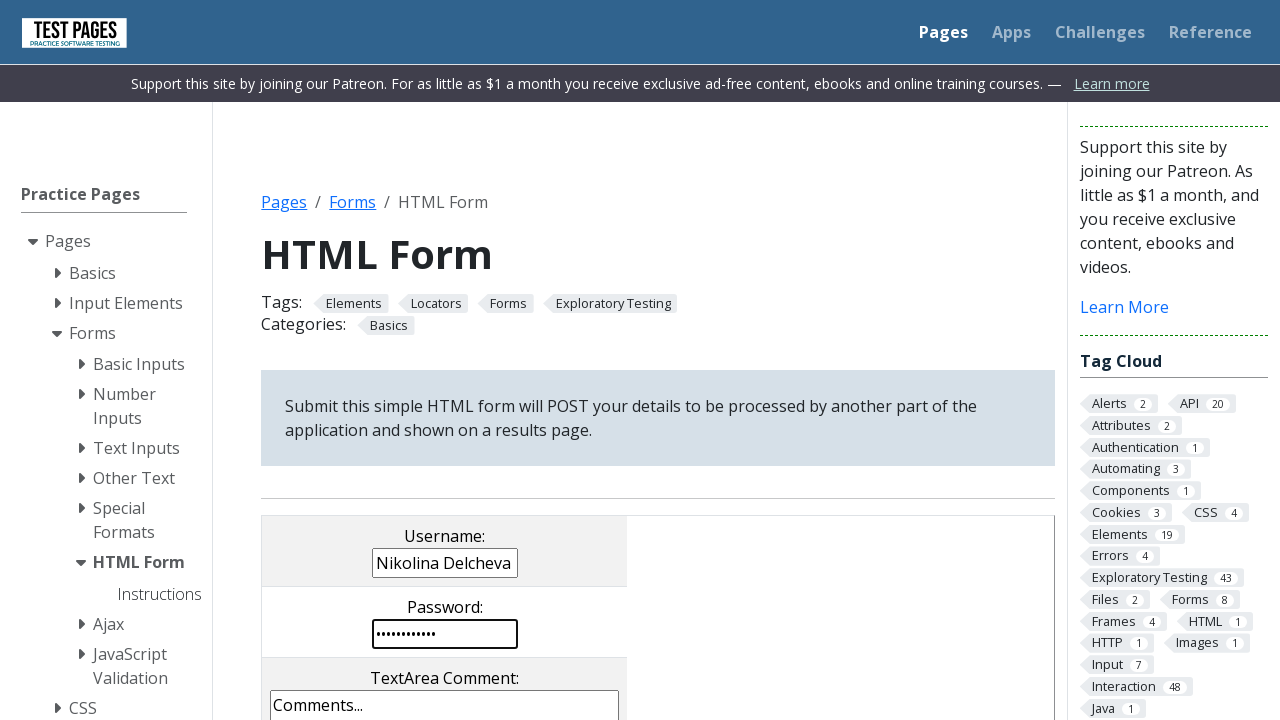

Filled comments textarea with 'I believe in world peace.' on //*[@id="HTMLFormElements"]/table/tbody/tr[3]/td/textarea
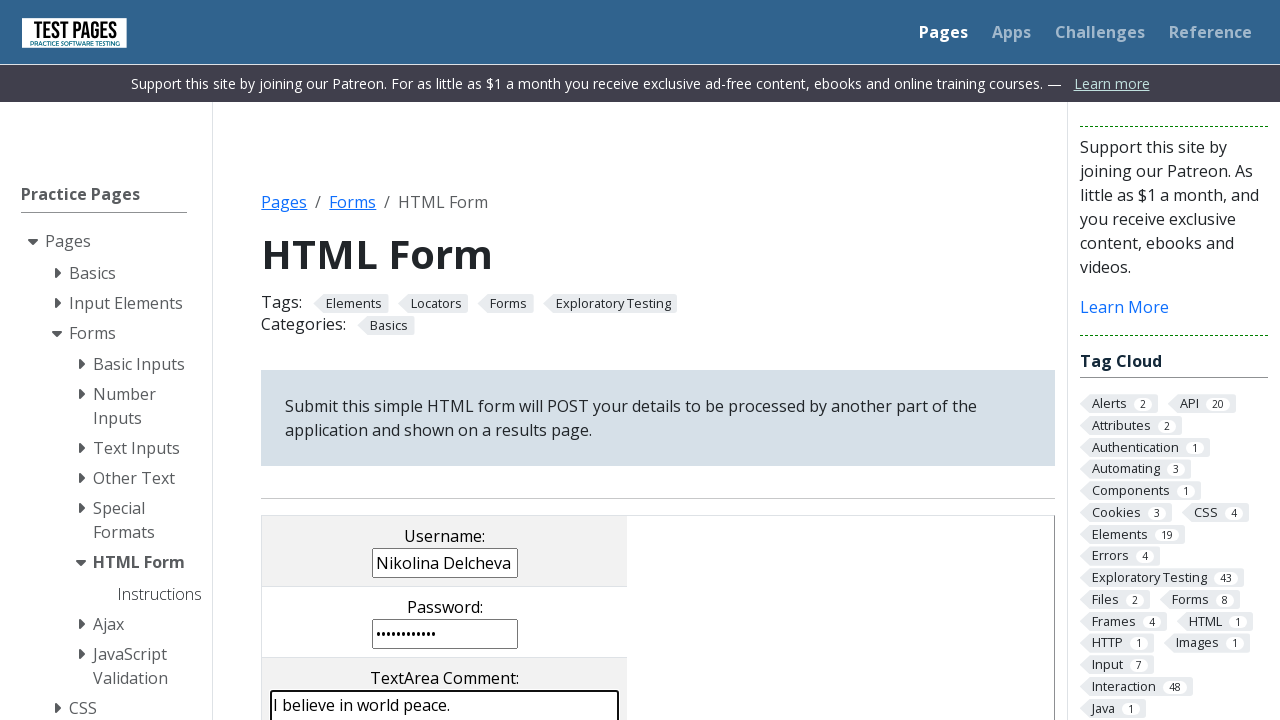

Selected 'Drop Down Item 4' from dropdown menu on //*[@id="HTMLFormElements"]/table/tbody/tr[8]/td/select
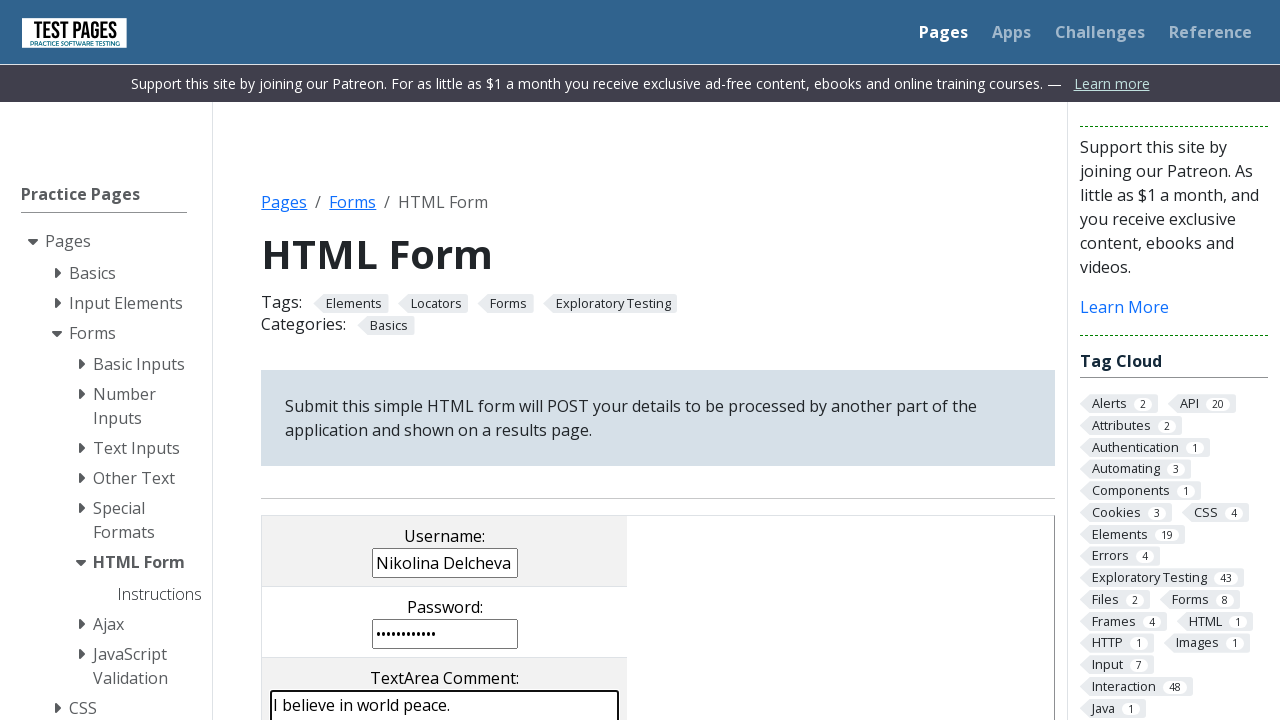

Clicked checkbox 1 at (299, 360) on //*[@id="HTMLFormElements"]/table/tbody/tr[5]/td/input[1]
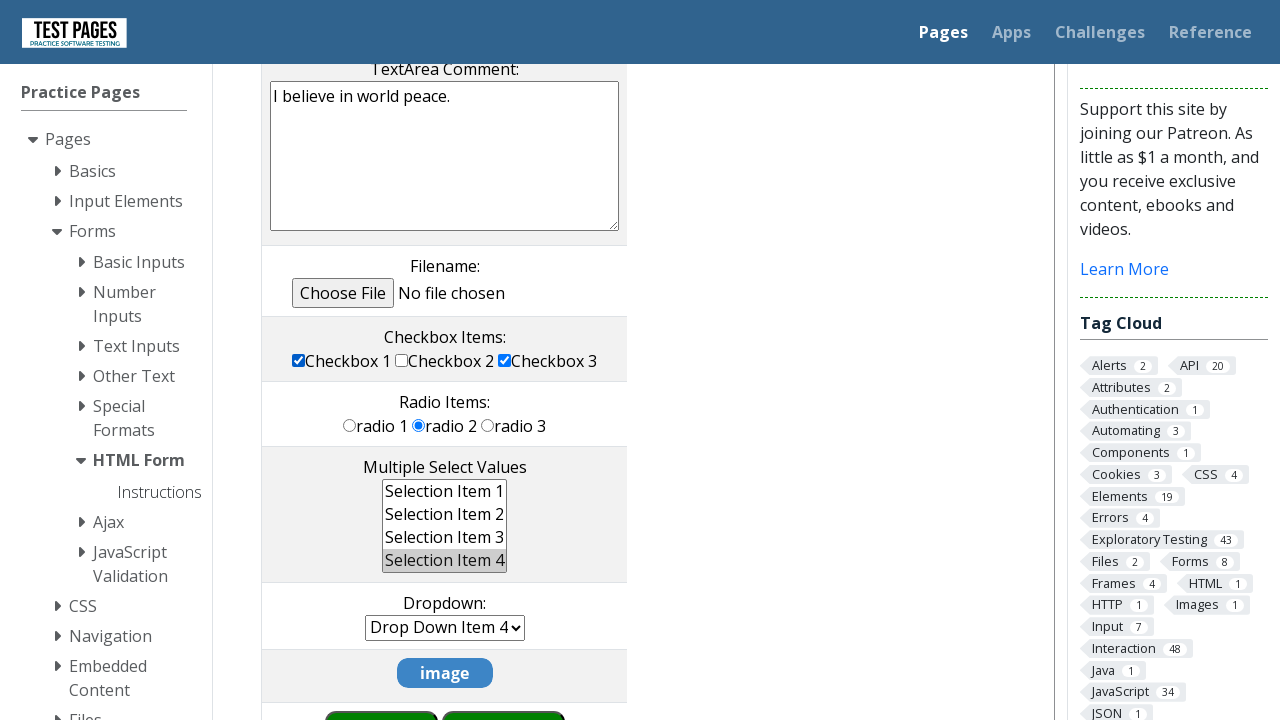

Clicked checkbox 2 at (402, 360) on //*[@id="HTMLFormElements"]/table/tbody/tr[5]/td/input[2]
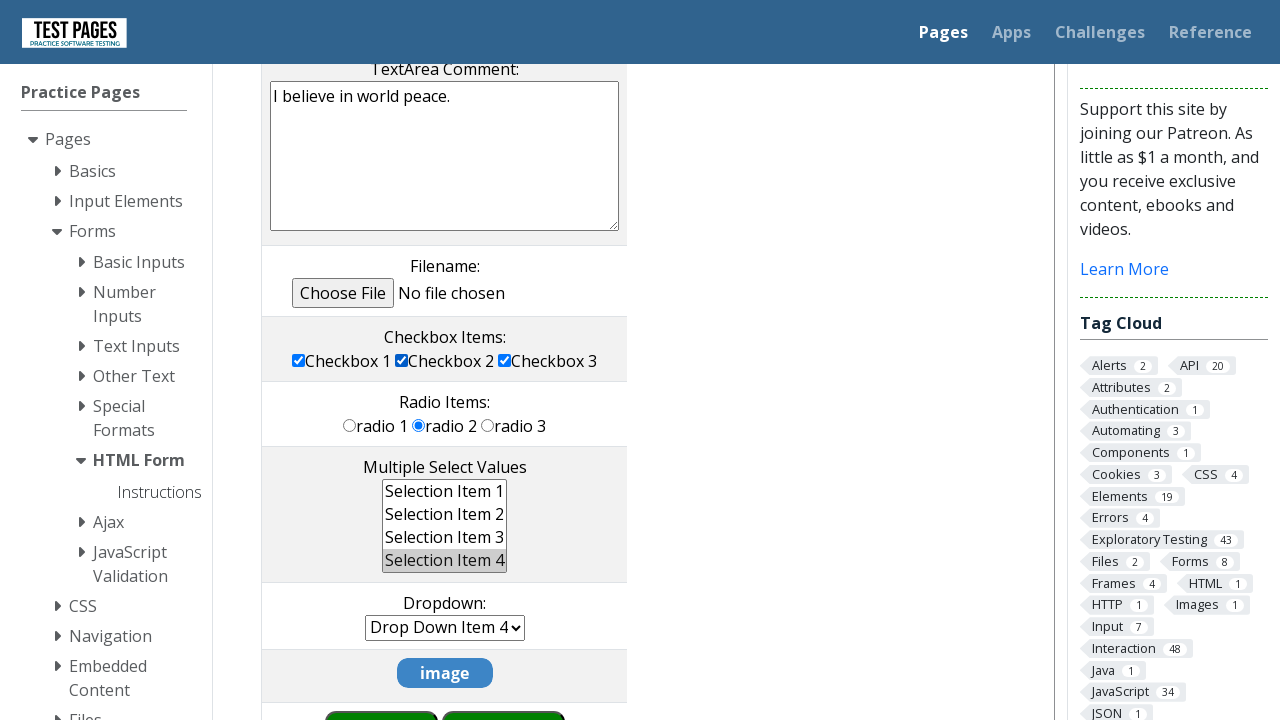

Clicked checkbox 3 (toggled state) at (505, 360) on //*[@id="HTMLFormElements"]/table/tbody/tr[5]/td/input[3]
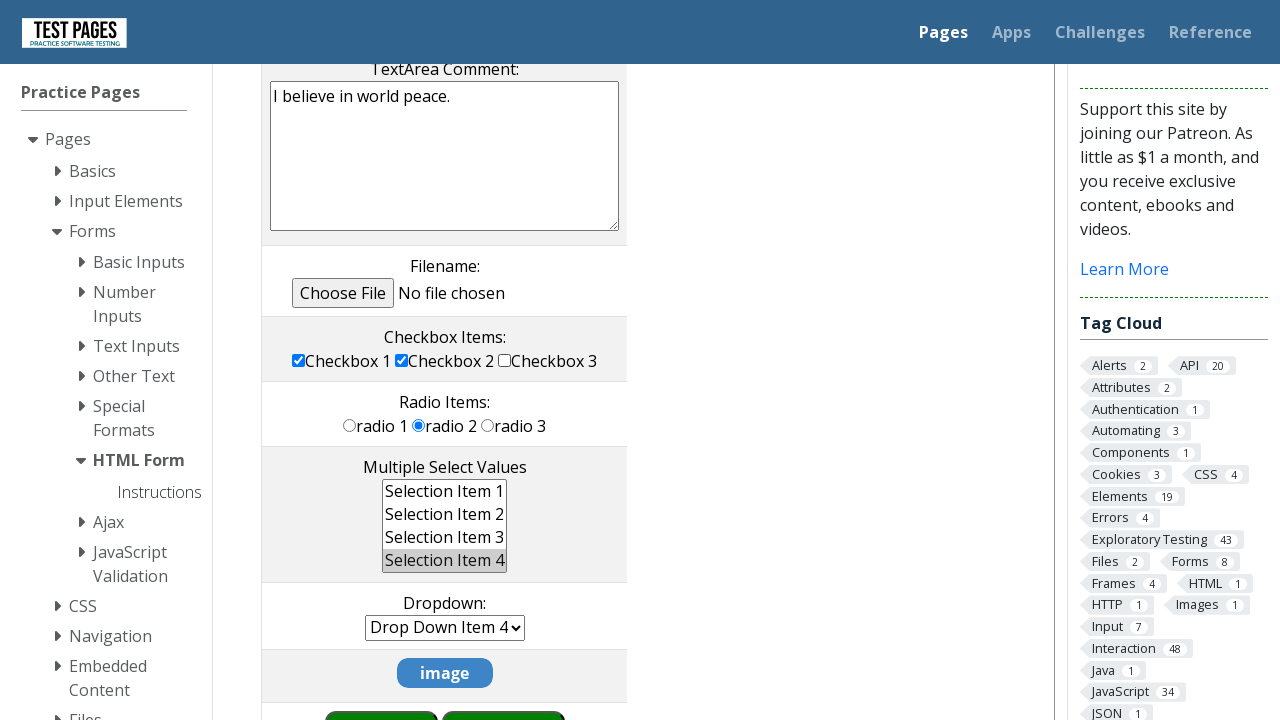

Selected radio button 1 at (350, 425) on //*[@id="HTMLFormElements"]/table/tbody/tr[6]/td/input[1]
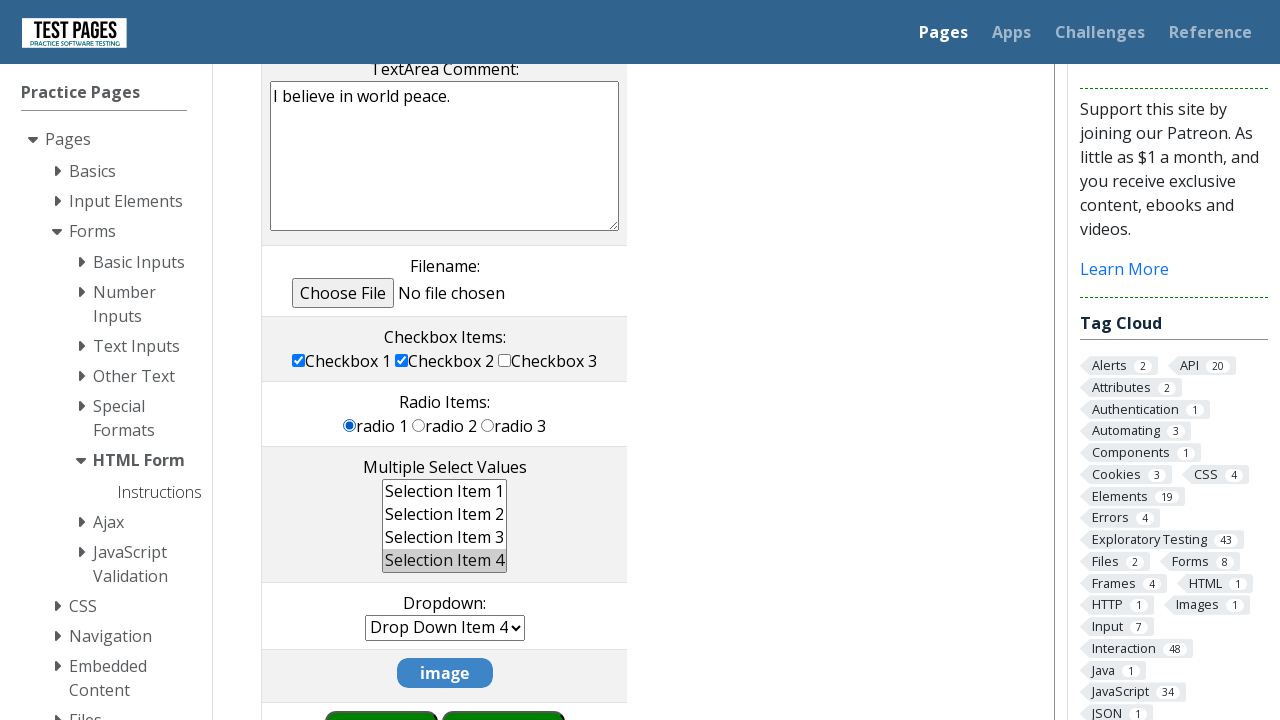

Selected multi-select option 1 at (445, 491) on //*[@id="HTMLFormElements"]/table/tbody/tr[7]/td/select/option[1]
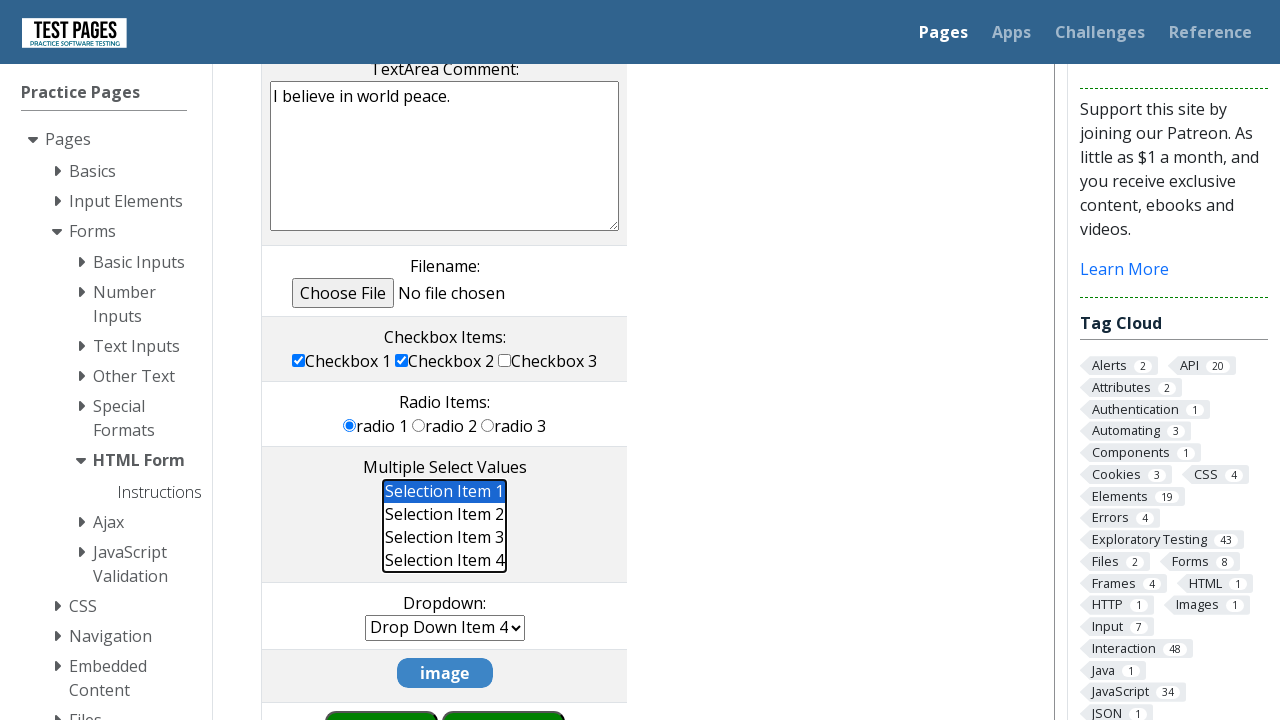

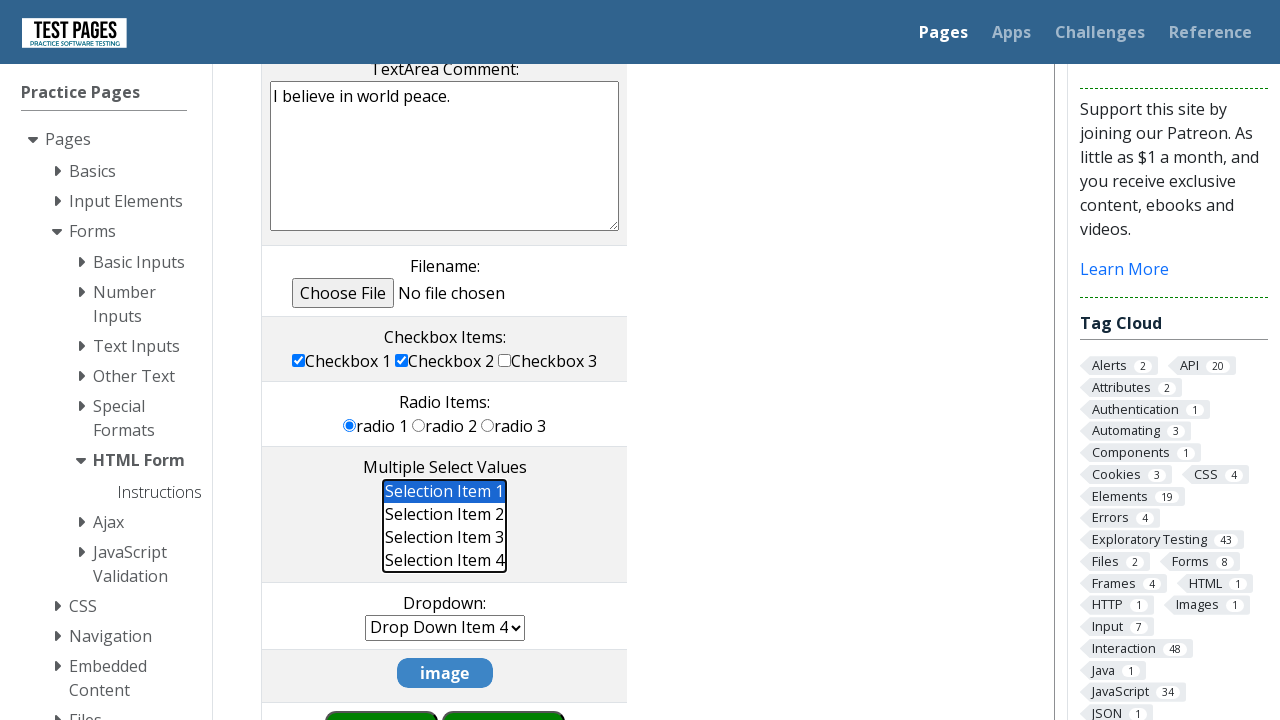